Tests advanced XPath selectors by filling multiple form fields for book preferences and family tree information using various XPath axes like preceding-sibling, following-sibling, and child

Starting URL: https://syntaxprojects.com/advanceXpath-homework.php

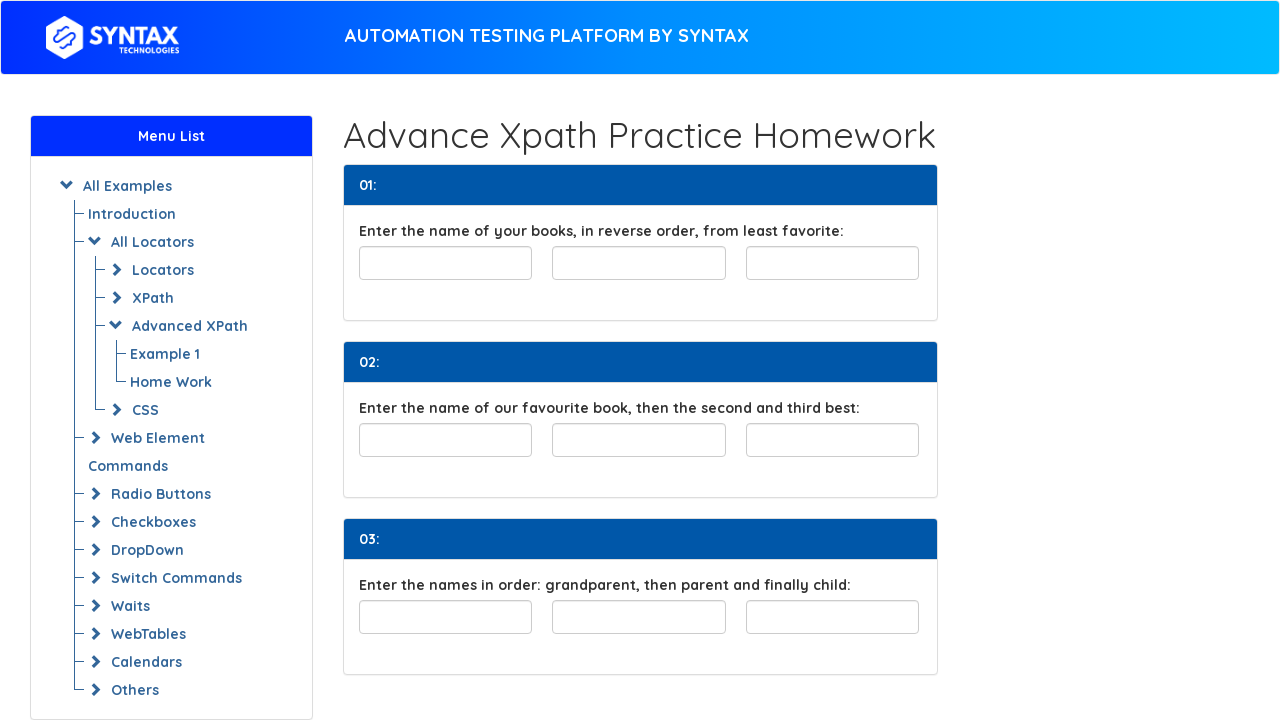

Filled third favorite book field with 'The Great Gatsby' using preceding-sibling axis on //input[@id='least-favorite']/preceding-sibling::input[2]
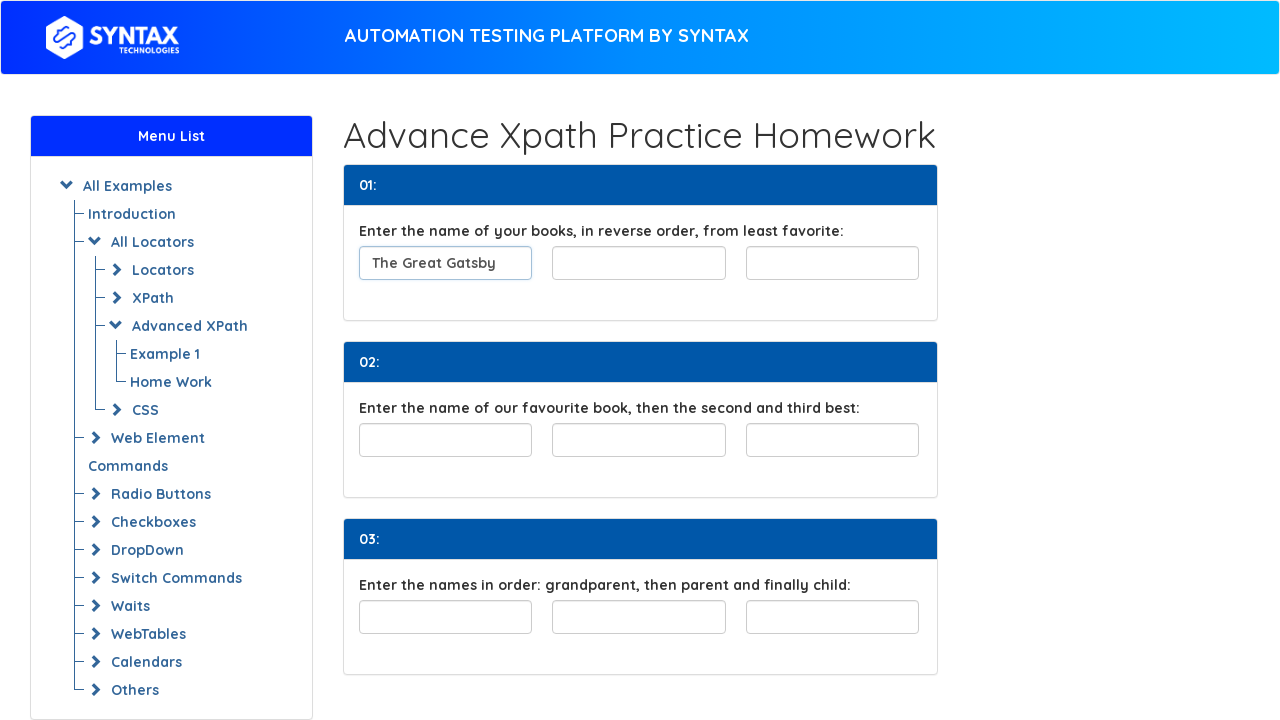

Filled second favorite book field with 'To Kill a Mockingbird' using preceding-sibling axis on //input[@id='least-favorite']/preceding-sibling::input[1]
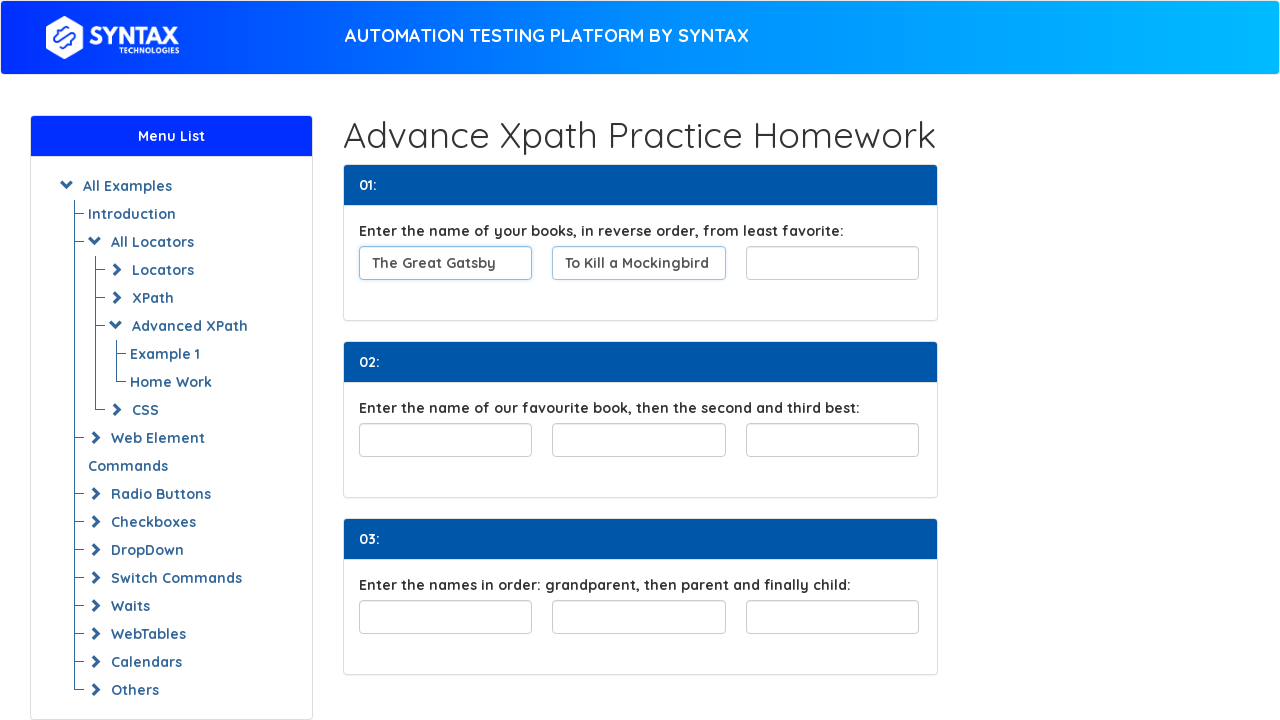

Filled least favorite book field with '1984' on //input[@id='least-favorite']
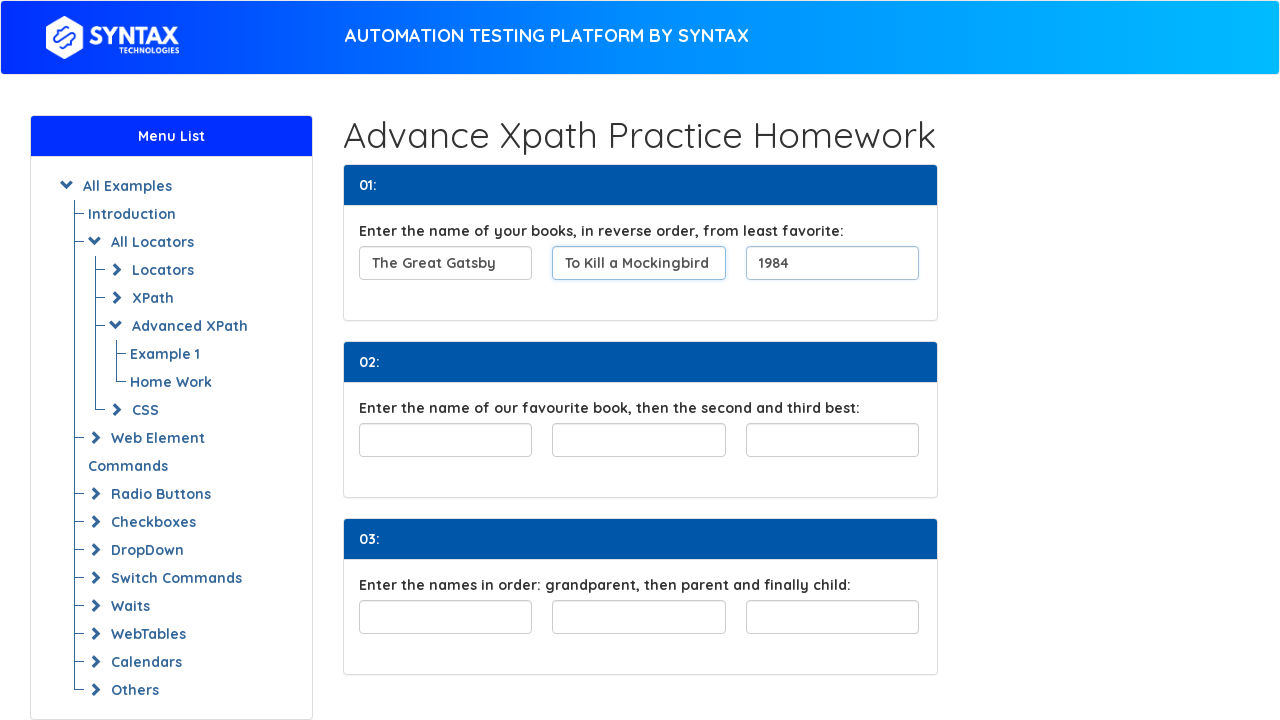

Filled favorite book field with 'The Hobbit' on //input[@id='favouriteBook']
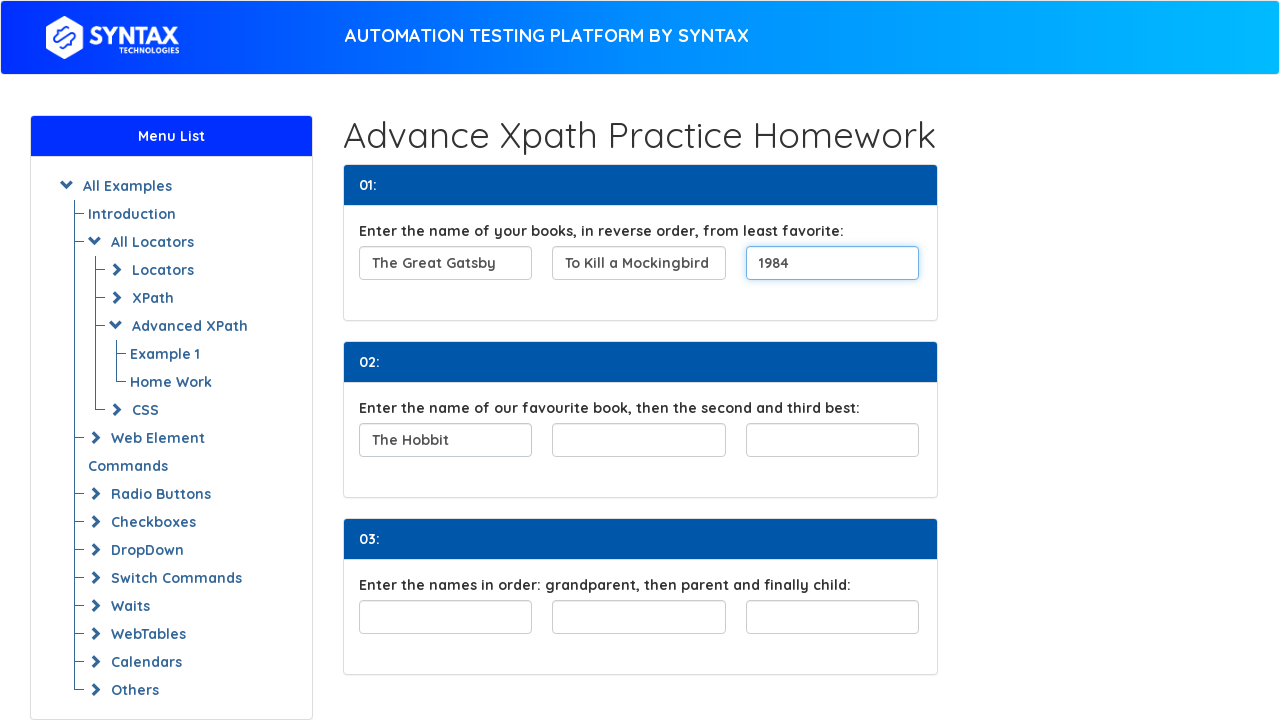

Filled second favorite book field with 'Pride and Prejudice' using following-sibling axis on //input[@id='favouriteBook']/following-sibling::input[1]
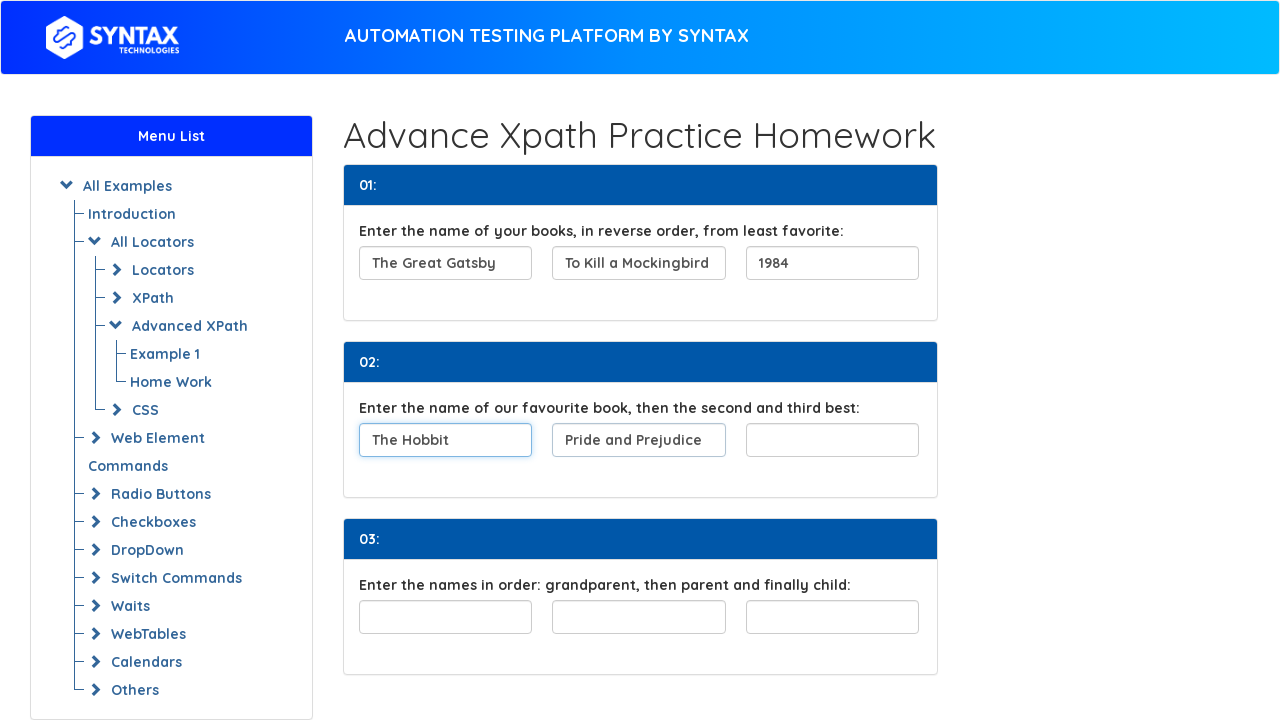

Filled third favorite book field with 'Harry Potter' using following-sibling axis on //input[@id='favouriteBook']/following-sibling::input[2]
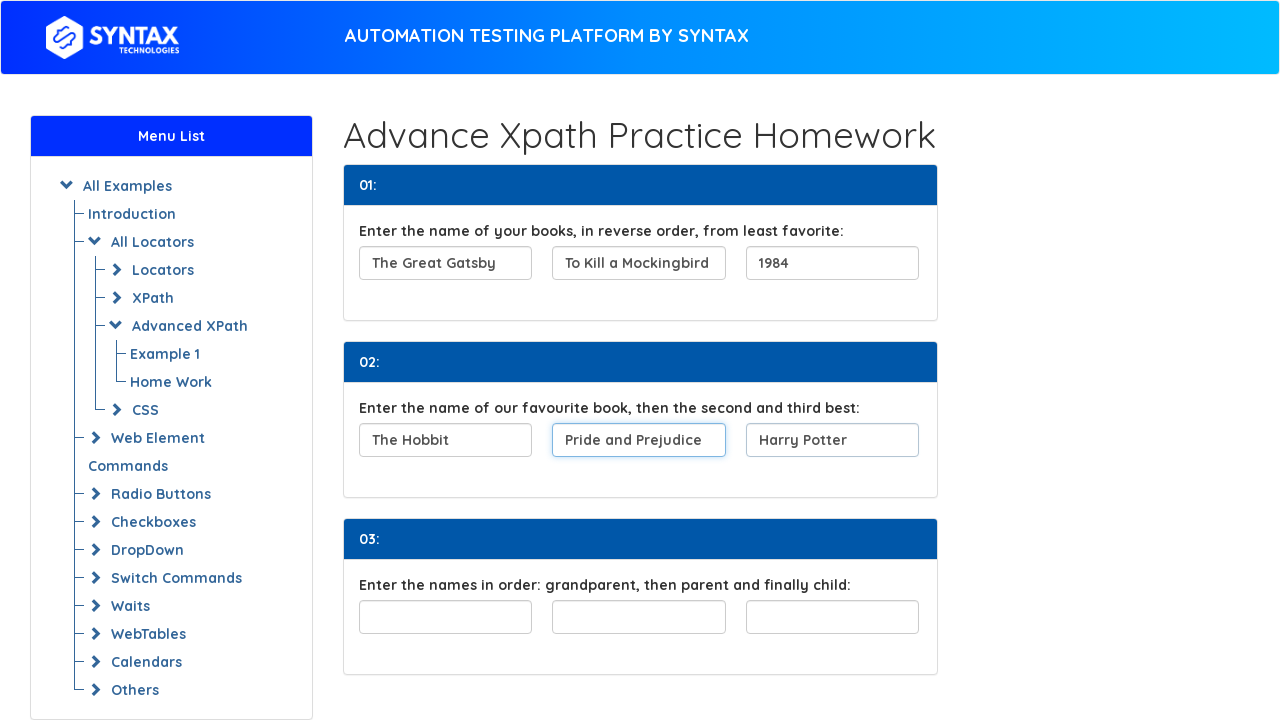

Filled grandparent field with 'grandparent' using child axis on //div[@id='familyTree']/child::input[1]
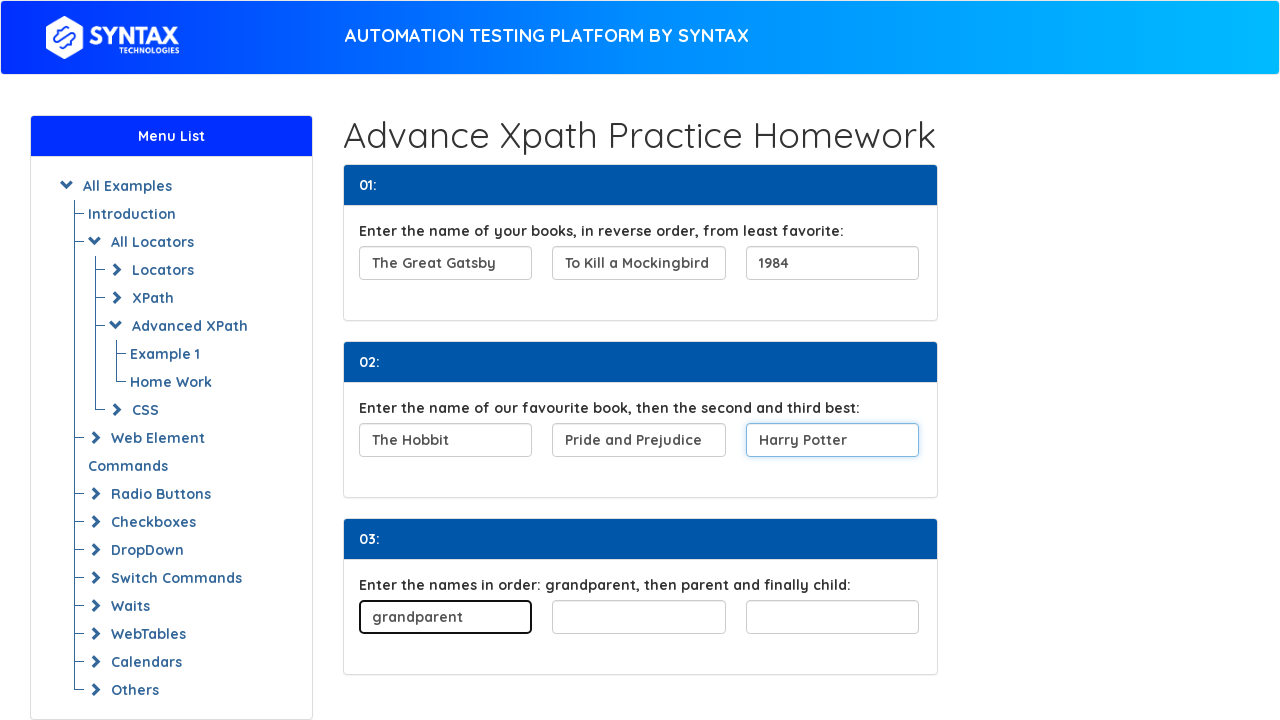

Filled parent field with 'parent' using child axis on //div[@id='familyTree']/child::input[2]
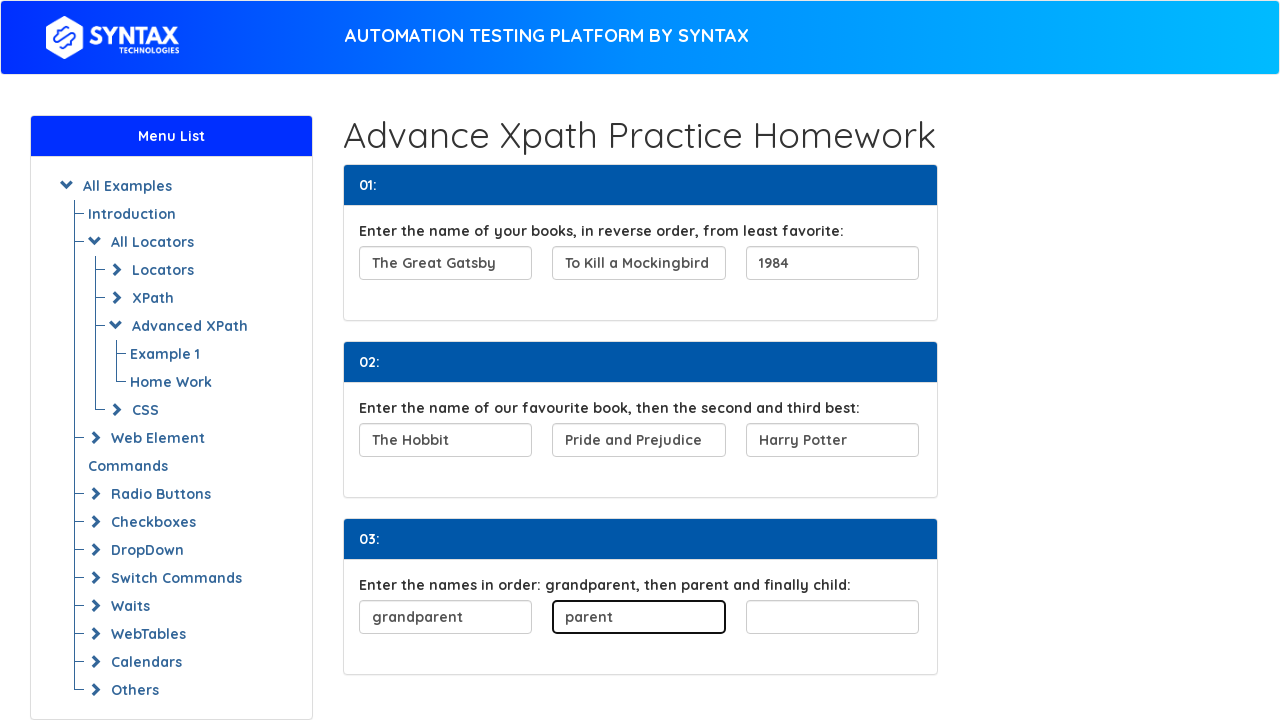

Filled child field with 'child' using child axis on //div[@id='familyTree']/child::input[3]
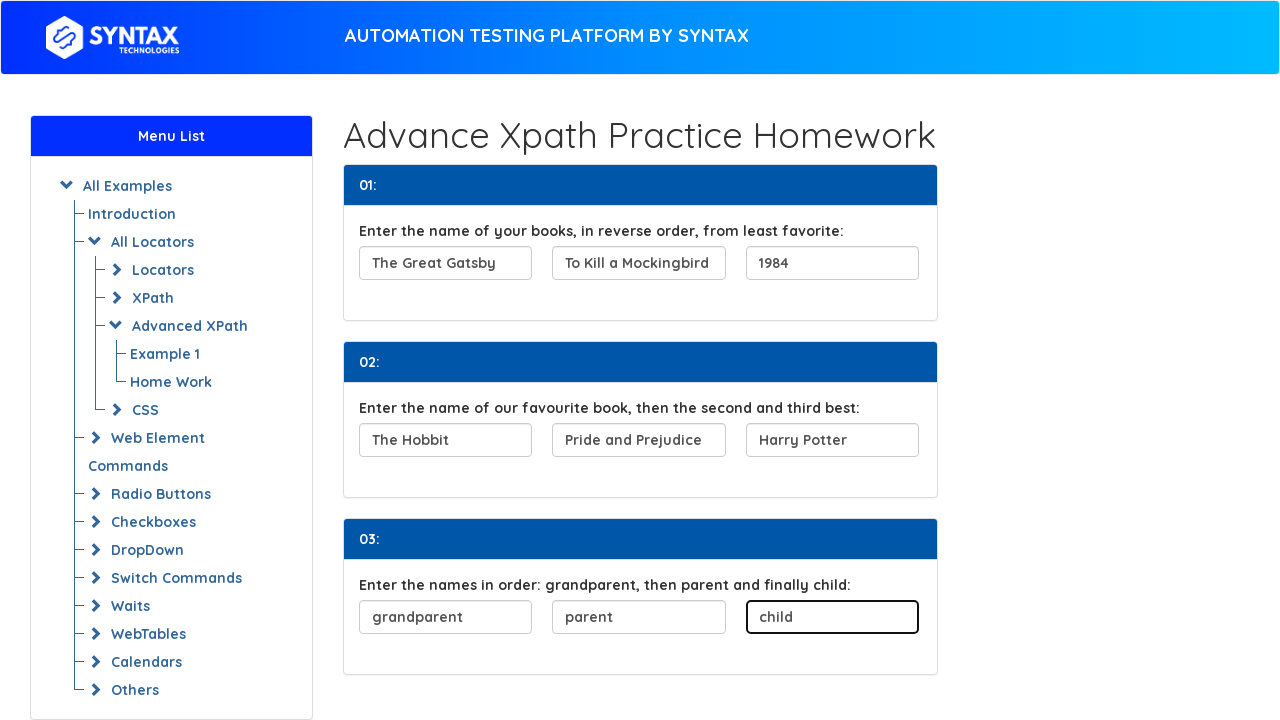

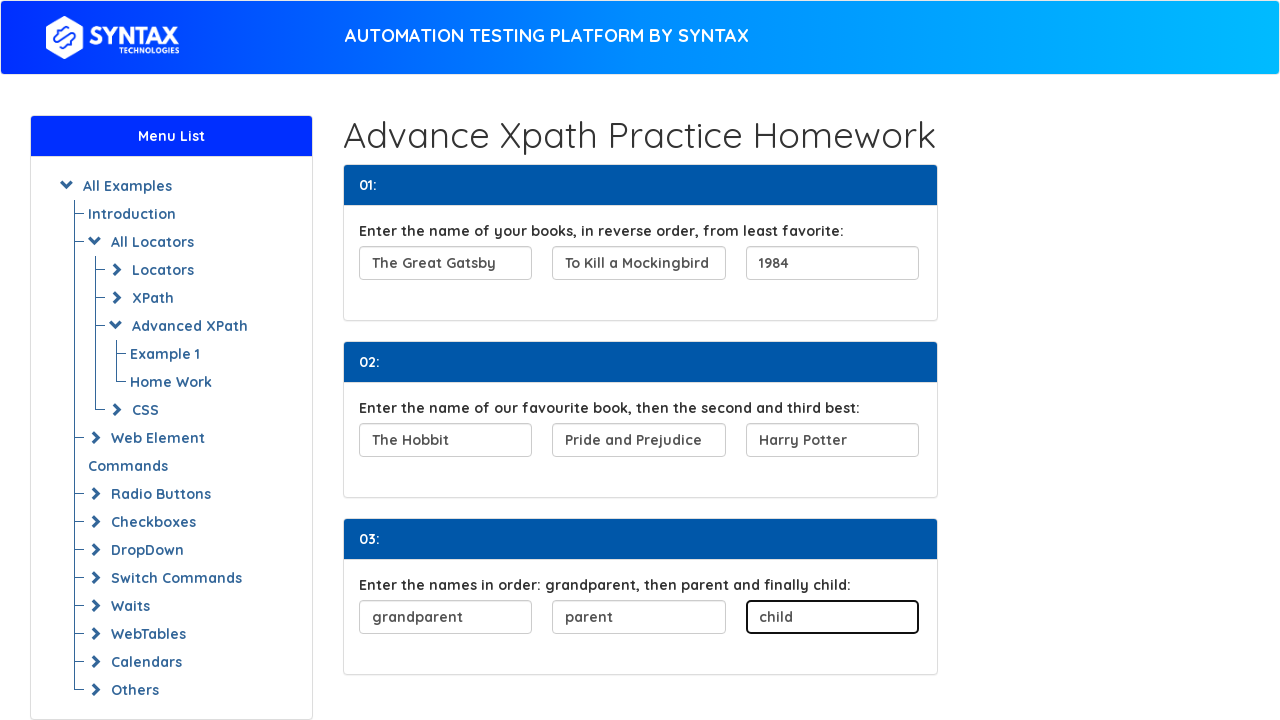